Searches for a song on YouTube Music and interacts with the play button on the search results page

Starting URL: https://music.youtube.com/search?q=bohemian rhapsody

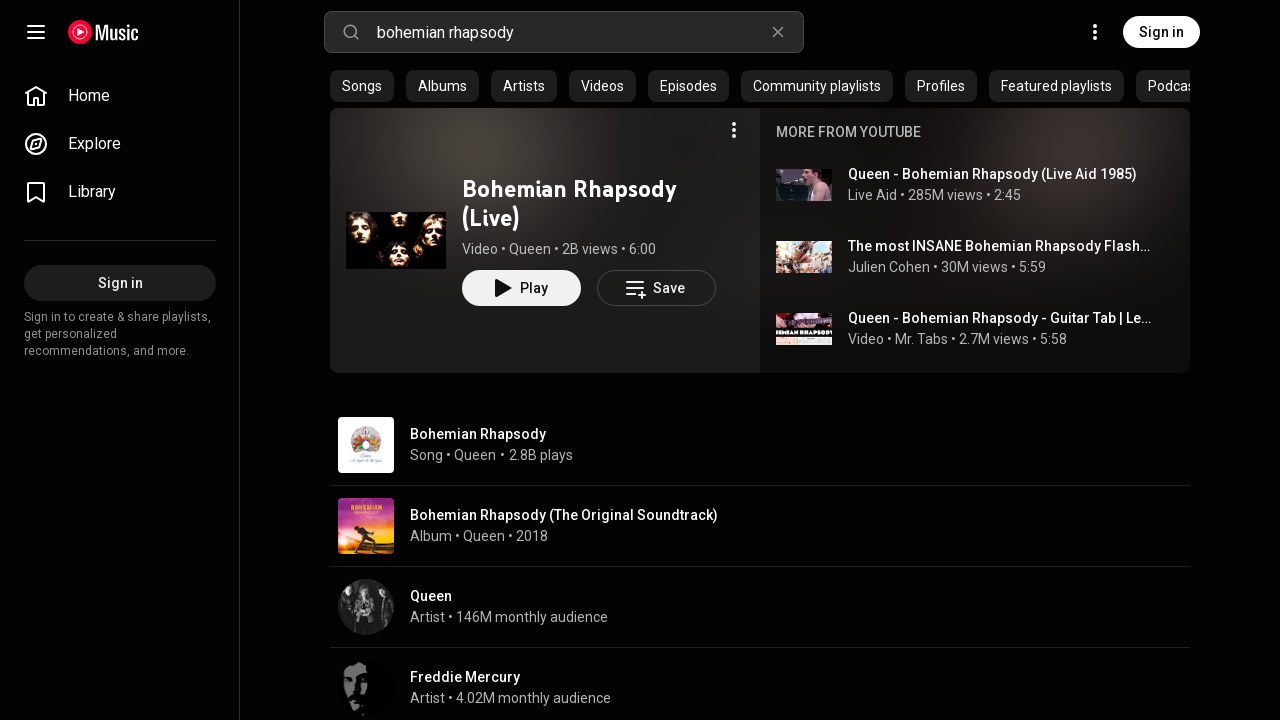

Search results page loaded with ytmusic-search-page element
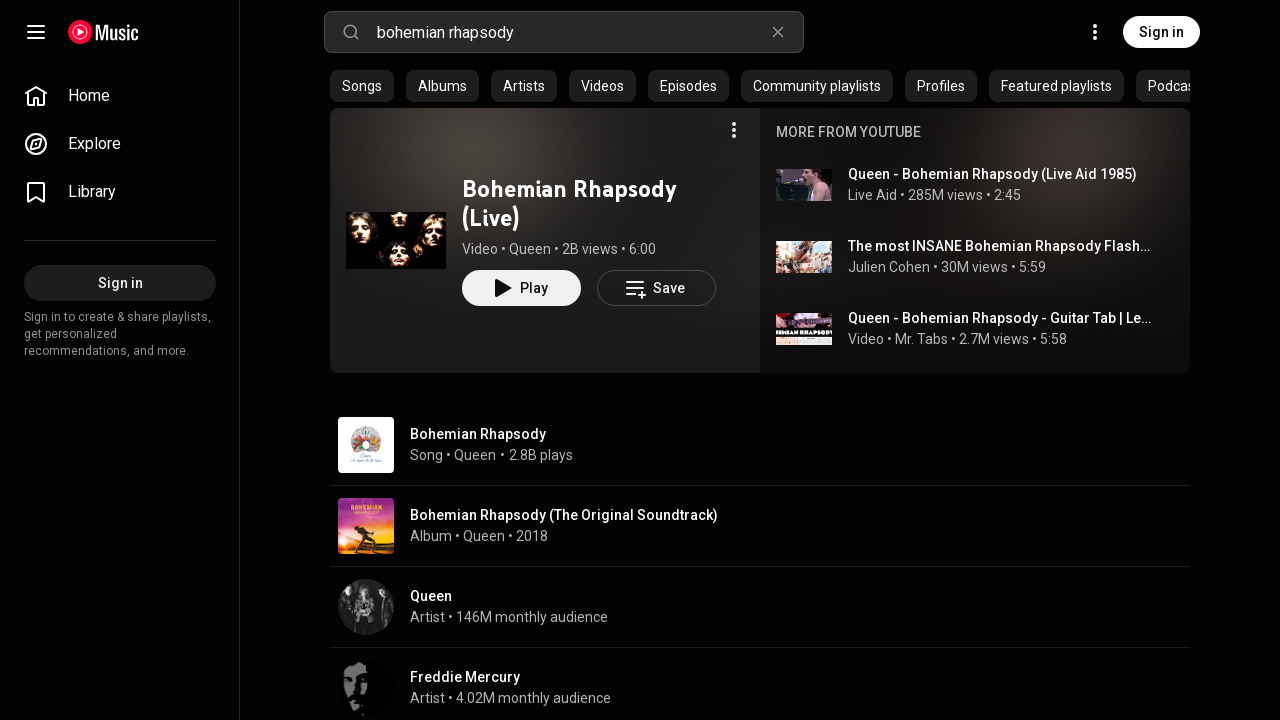

Song results shelf renderer loaded
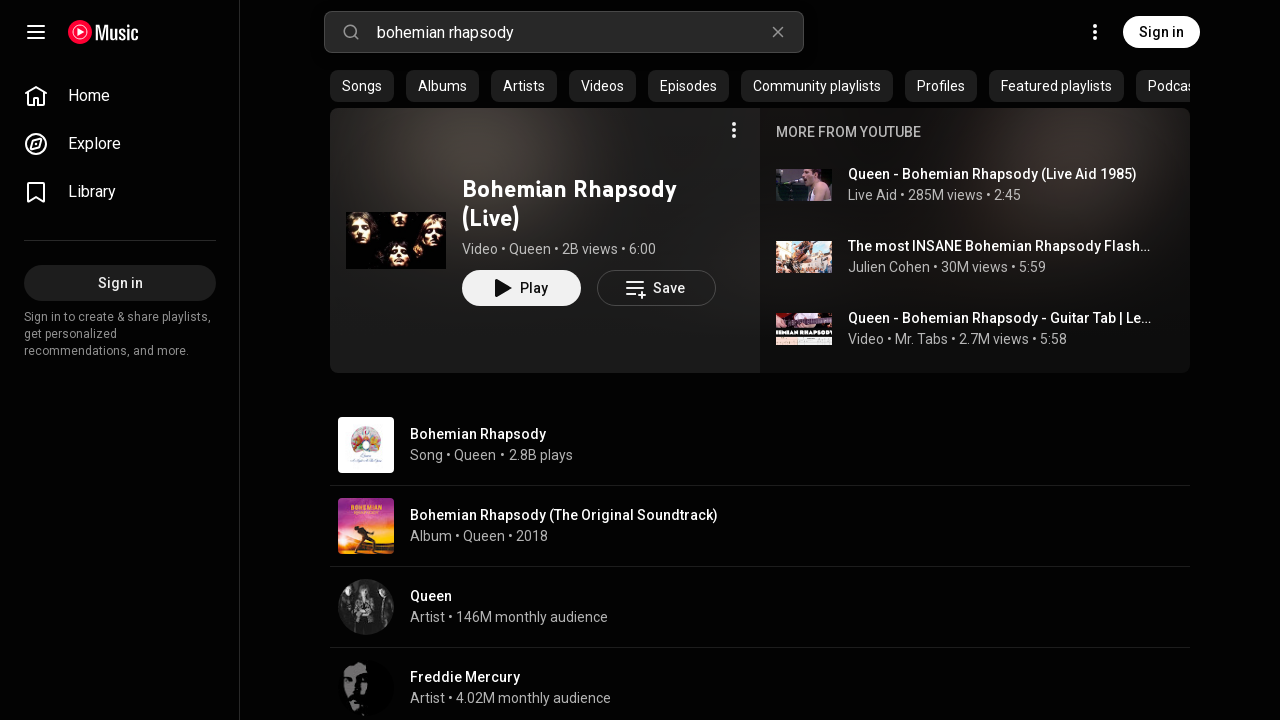

Clicked play button on first song result (Bohemian Rhapsody) at (366, 445) on ytmusic-responsive-list-item-renderer:first-child ytmusic-play-button-renderer
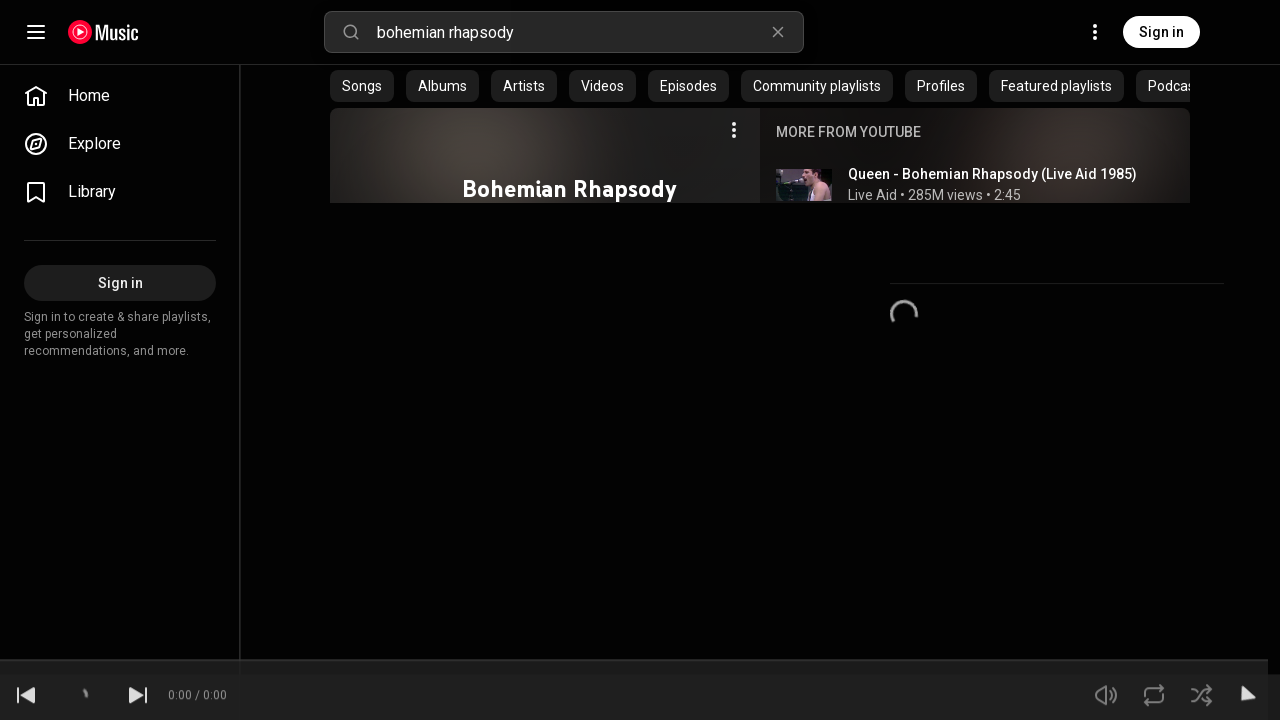

Player bar appeared and song started playing
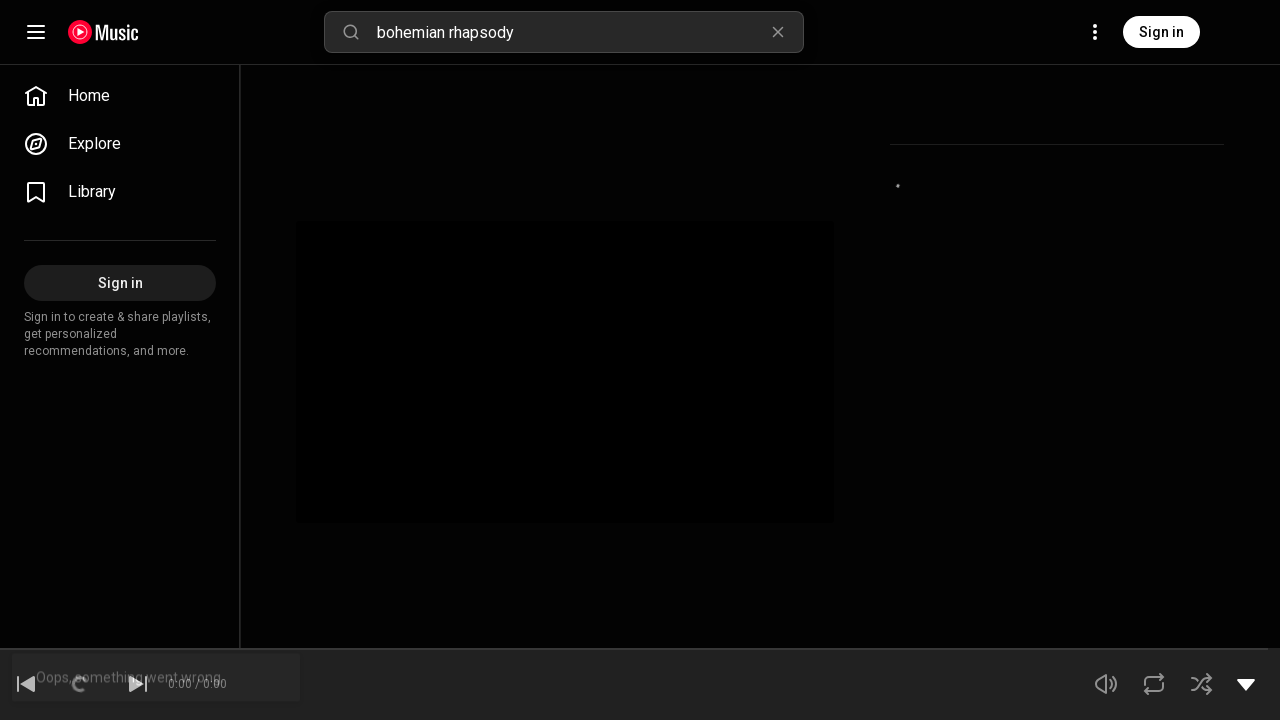

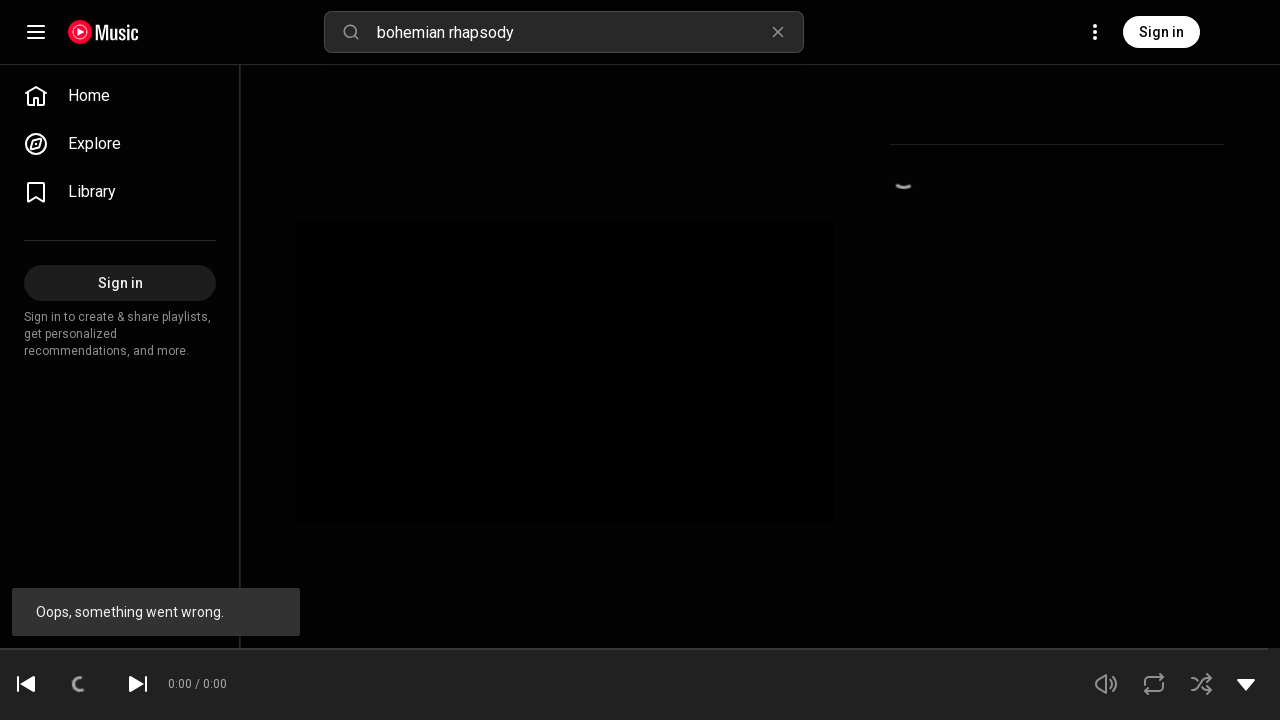